Fills out the complete practice registration form on demoqa.com including personal details, date of birth (using date picker), subjects, hobbies, address, and state/city dropdowns, then submits the form and verifies the confirmation modal appears.

Starting URL: https://demoqa.com/automation-practice-form

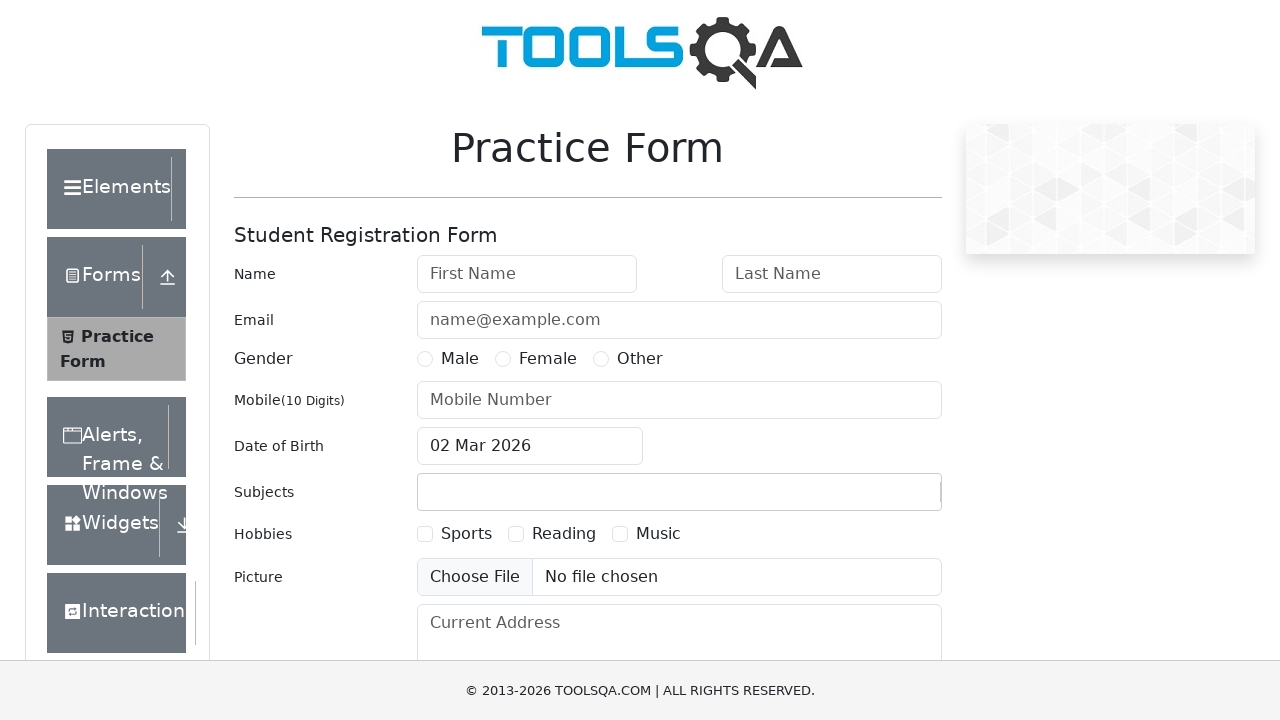

Filled first name with 'Daria' on #firstName
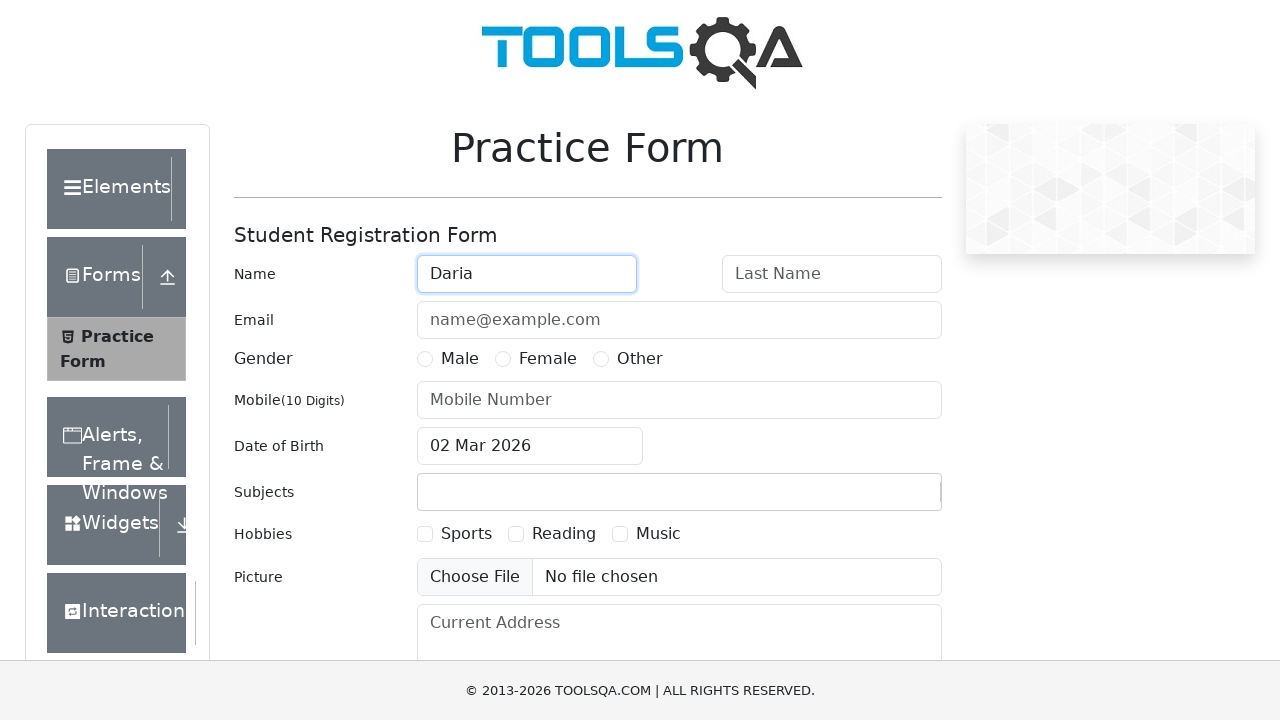

Filled last name with 'Summerduck' on #lastName
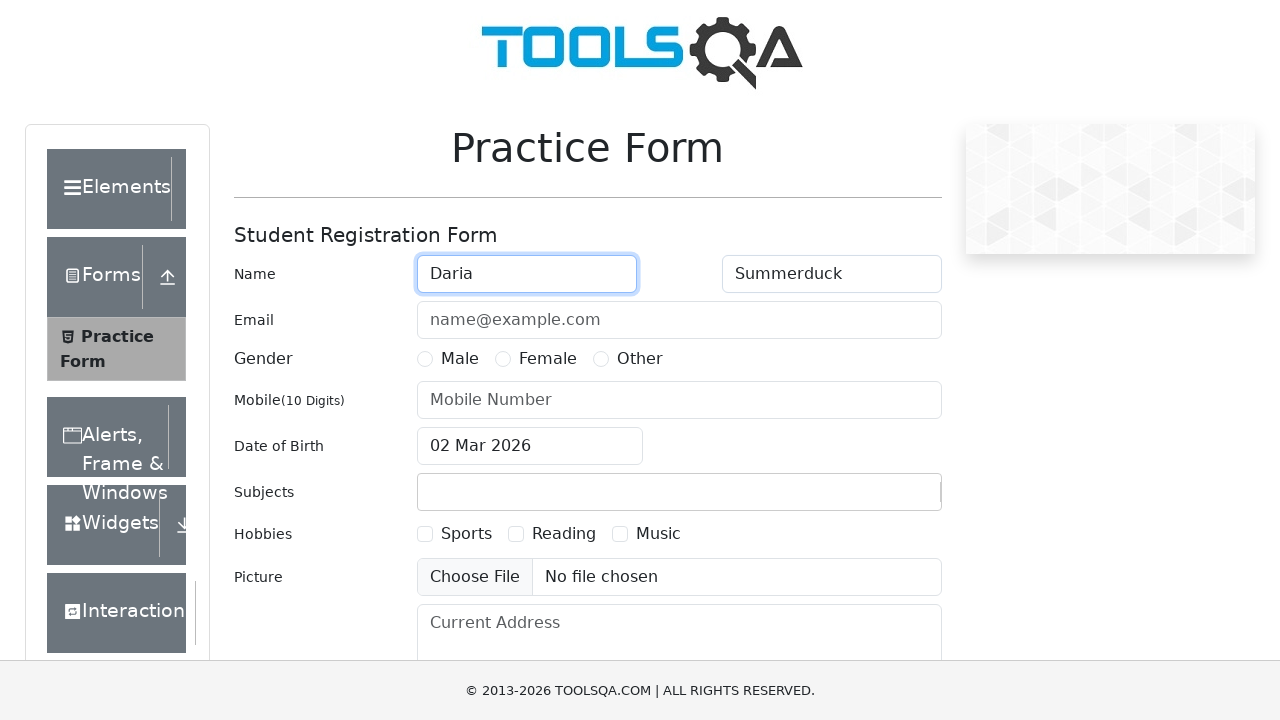

Filled email with 'daria.summerduck@gmail.com' on #userEmail
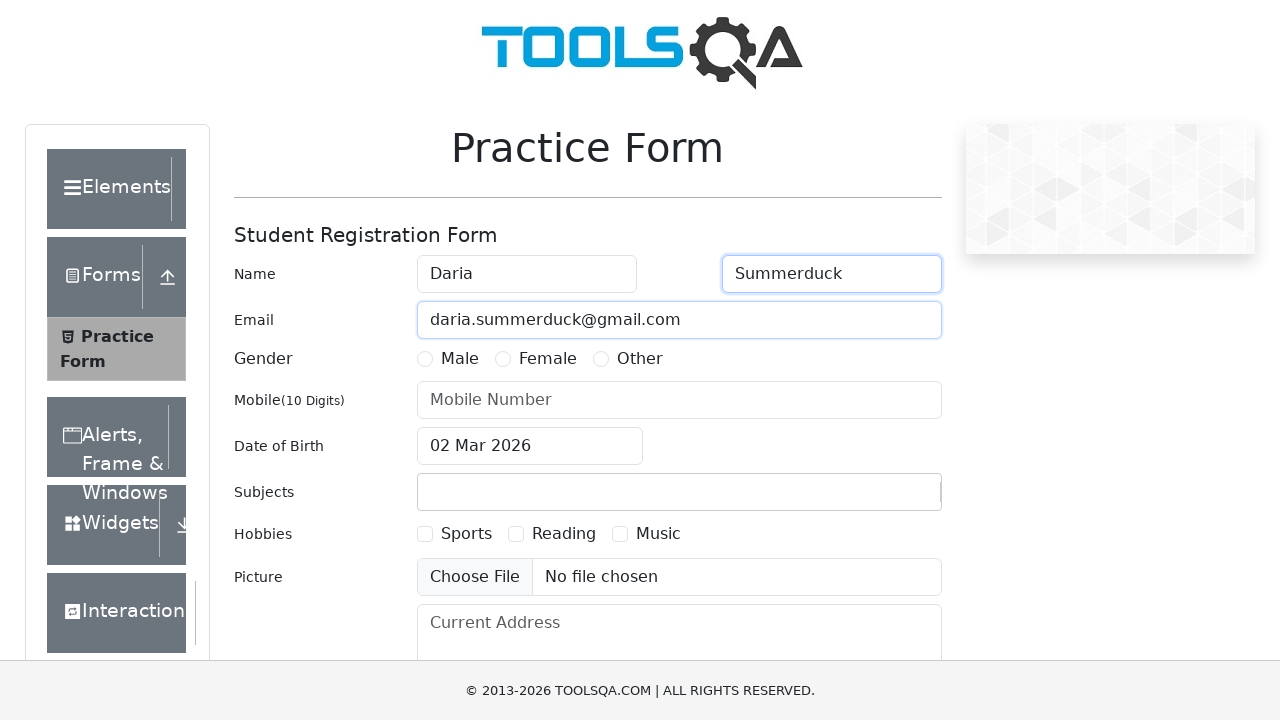

Selected gender 'Female' at (548, 359) on //label[text()='Female']
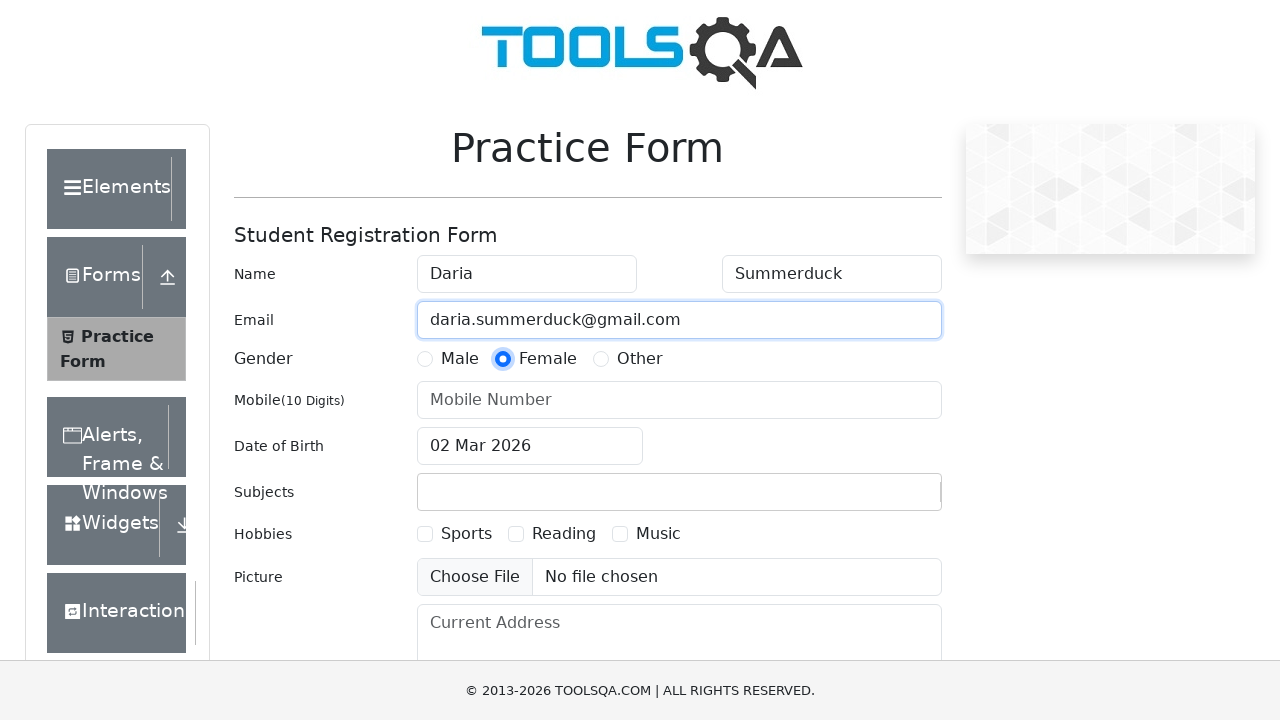

Filled phone number with '1234567890' on #userNumber
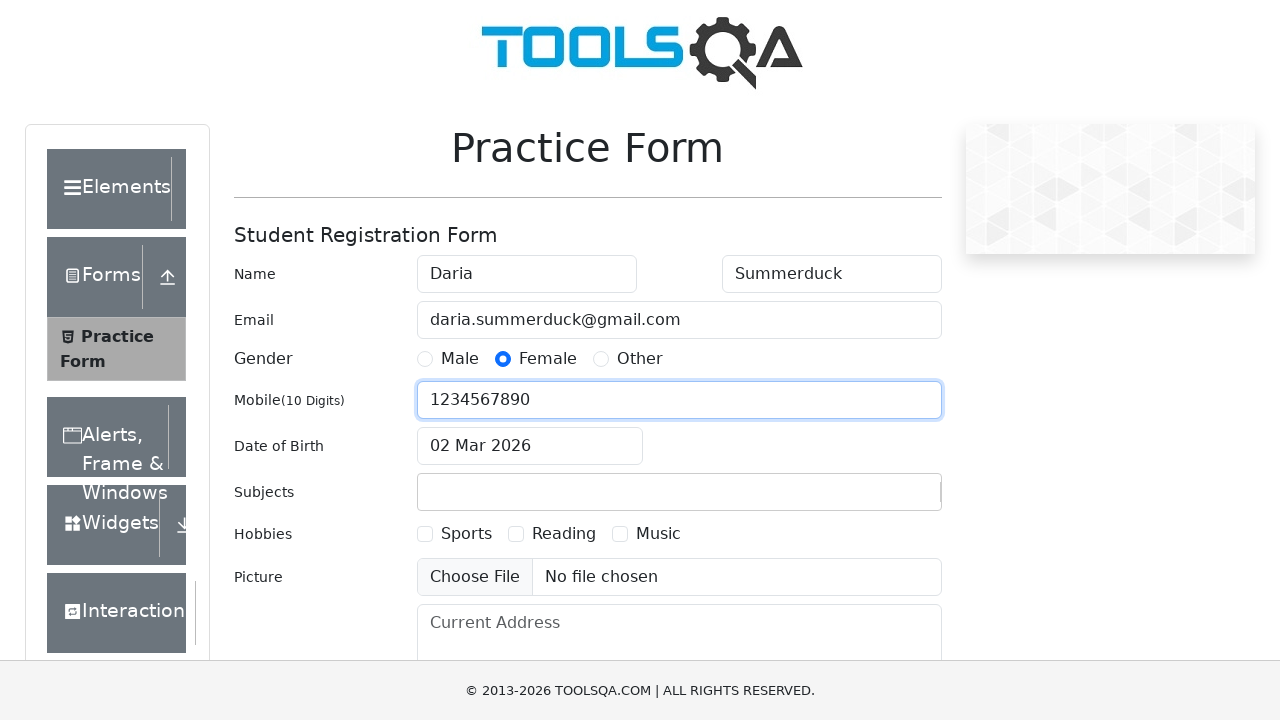

Clicked date of birth input to open date picker at (530, 446) on #dateOfBirthInput
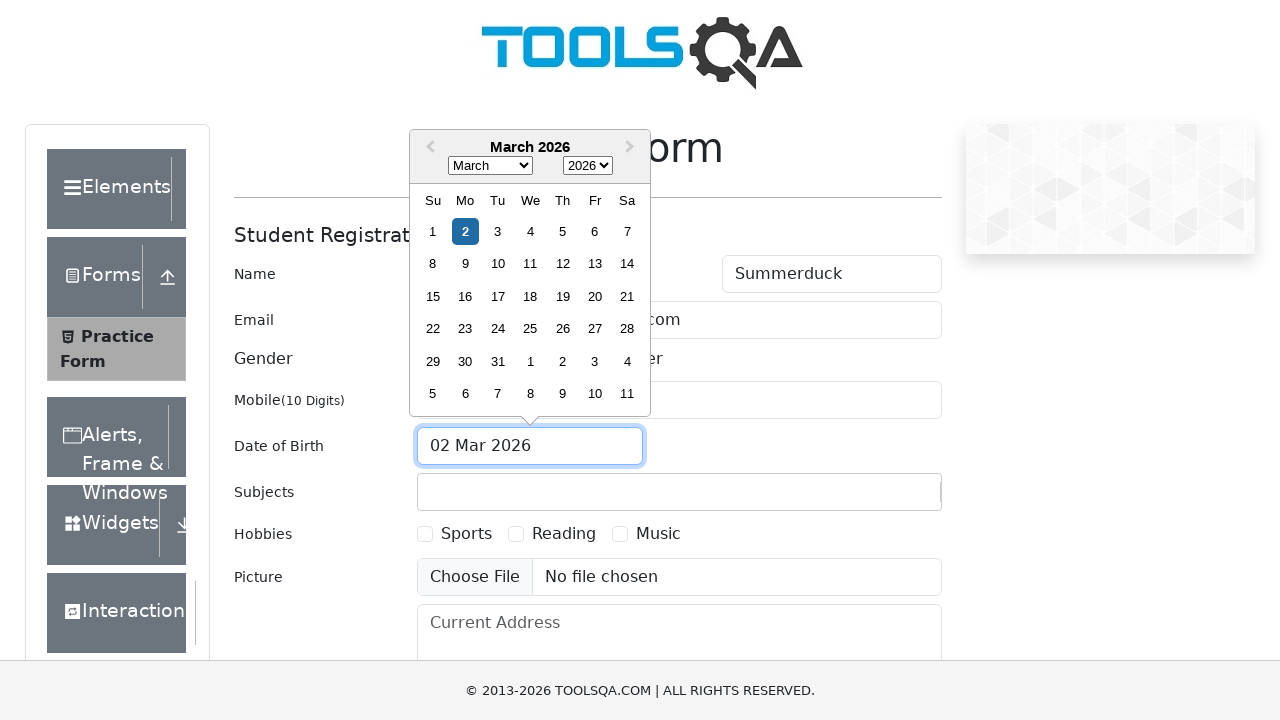

Selected year 2000 from date picker on select.react-datepicker__year-select
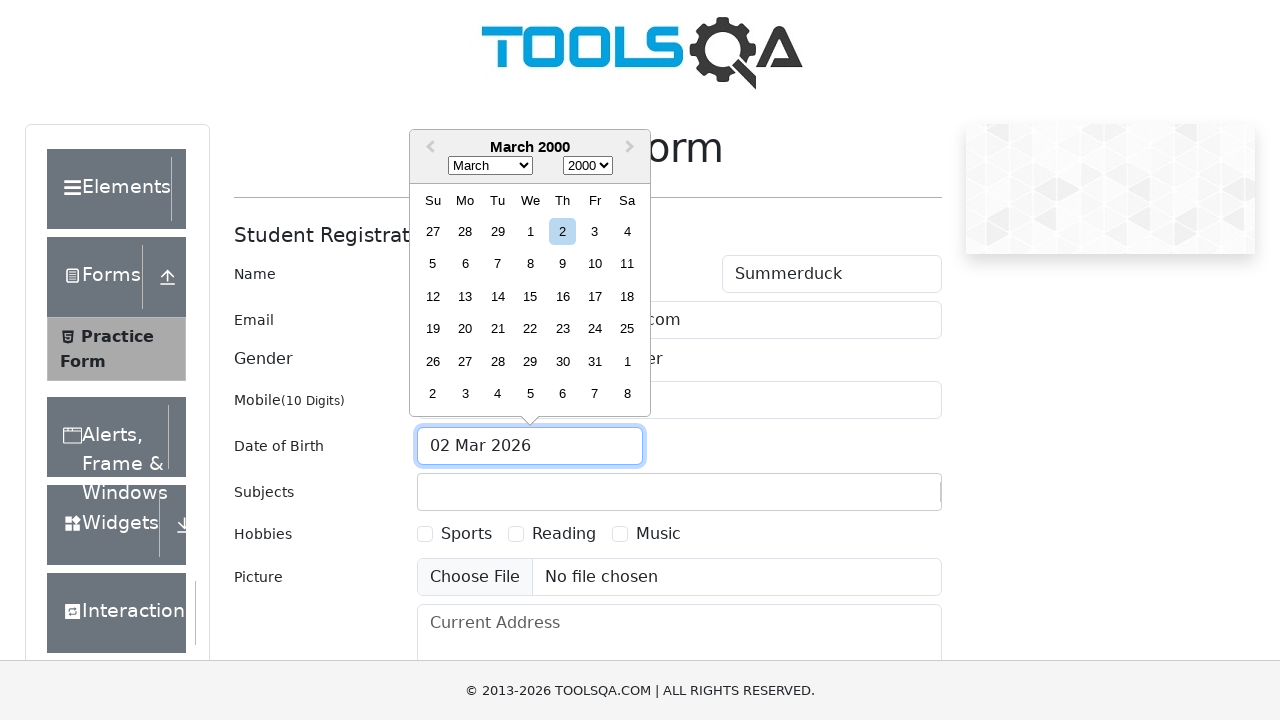

Selected January from month dropdown on select.react-datepicker__month-select
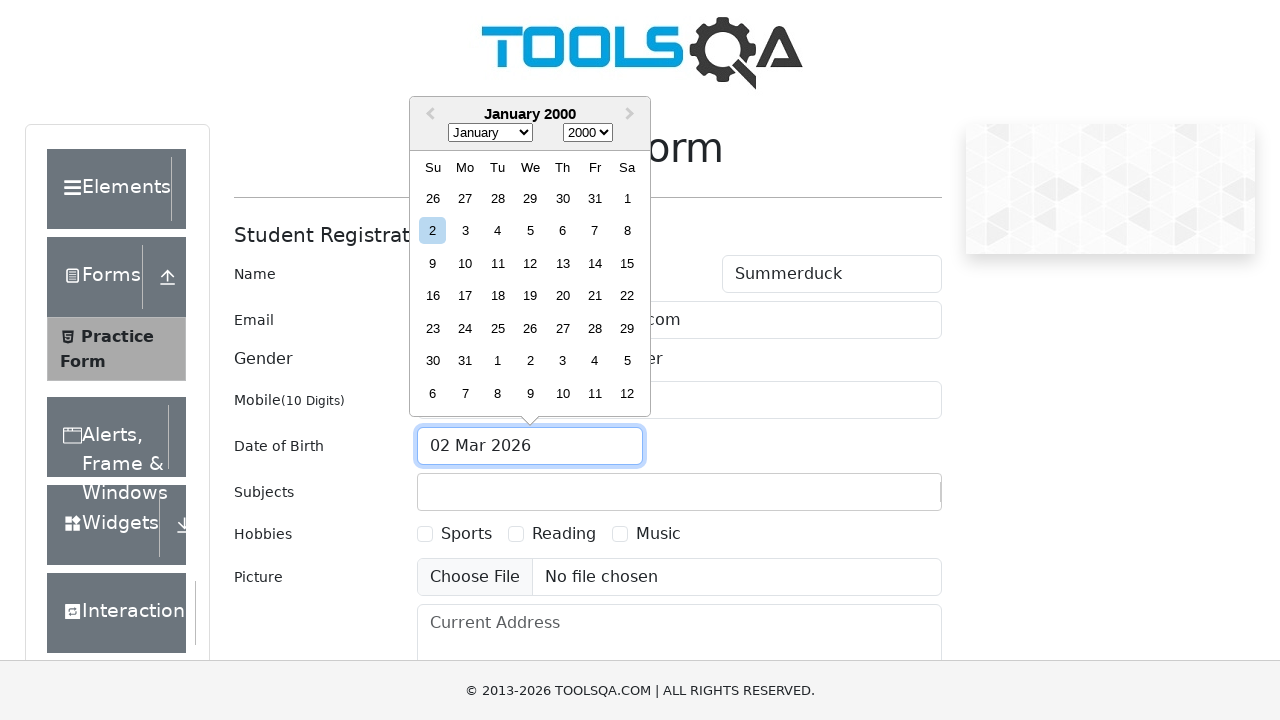

Selected 1st January from date picker at (627, 198) on xpath=//div[contains(@aria-label,'January 1')]
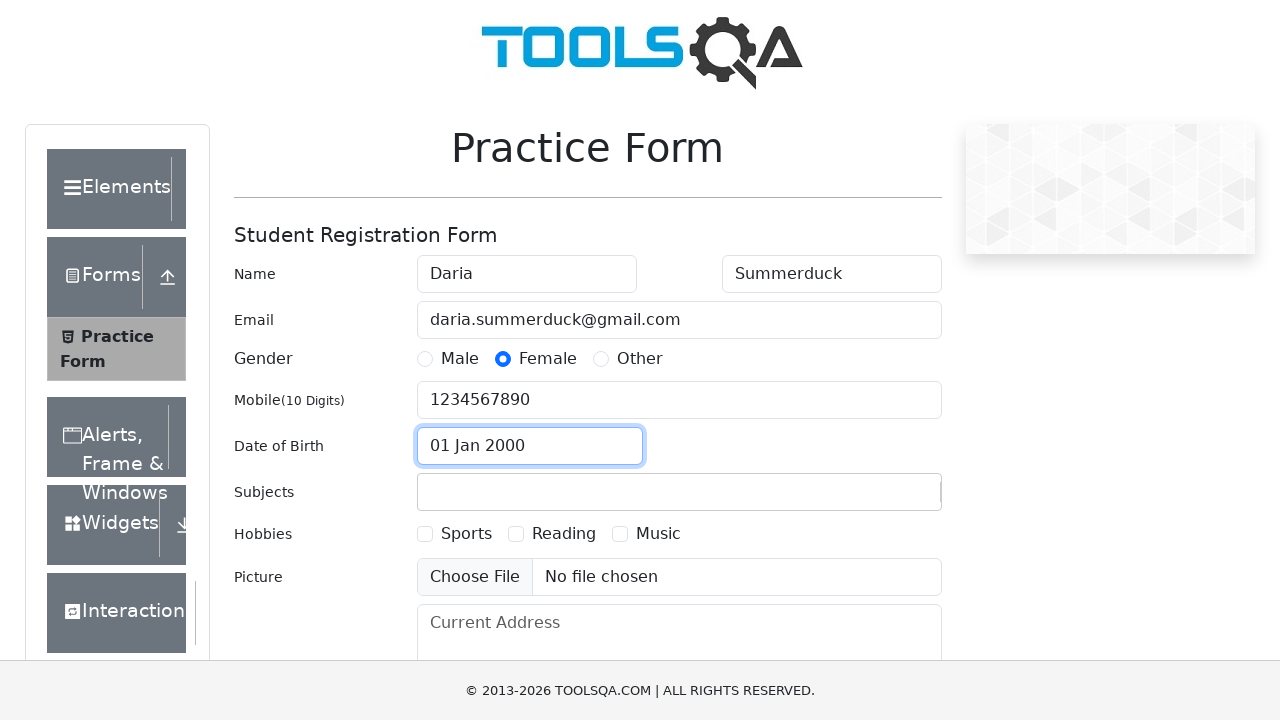

Filled subjects input with 'Maths' on #subjectsInput
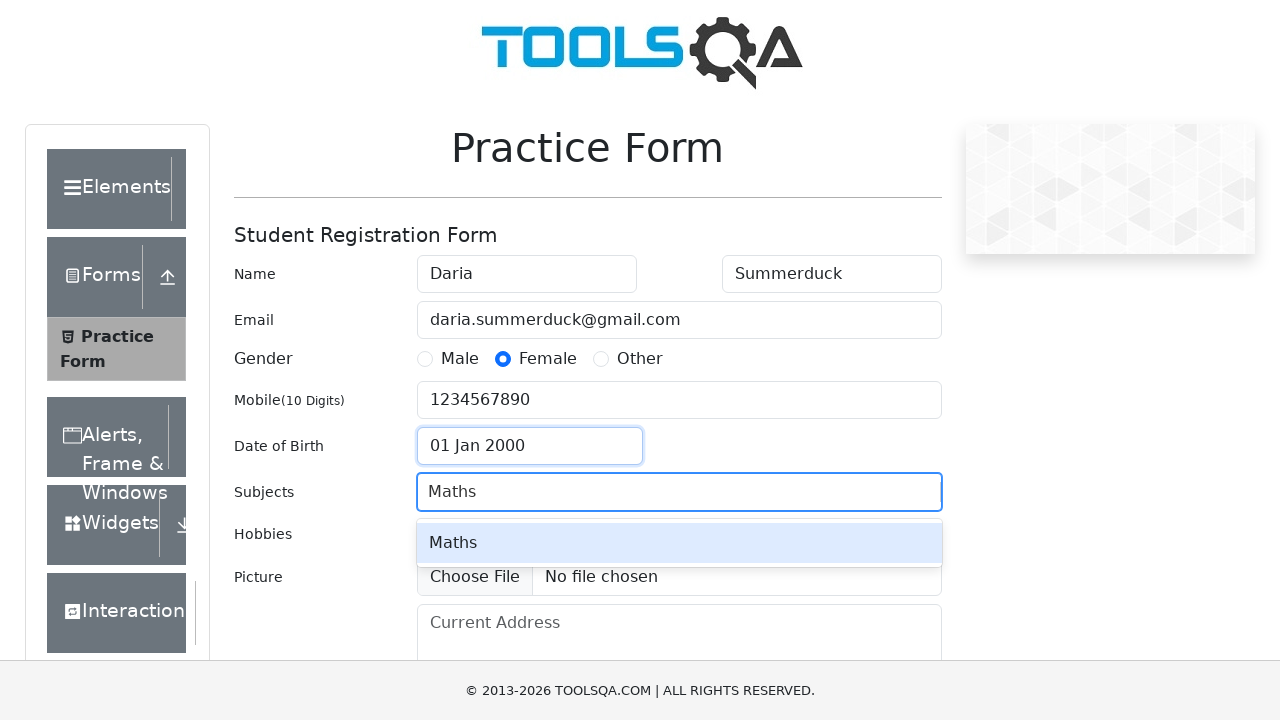

Pressed Enter to confirm subject selection on #subjectsInput
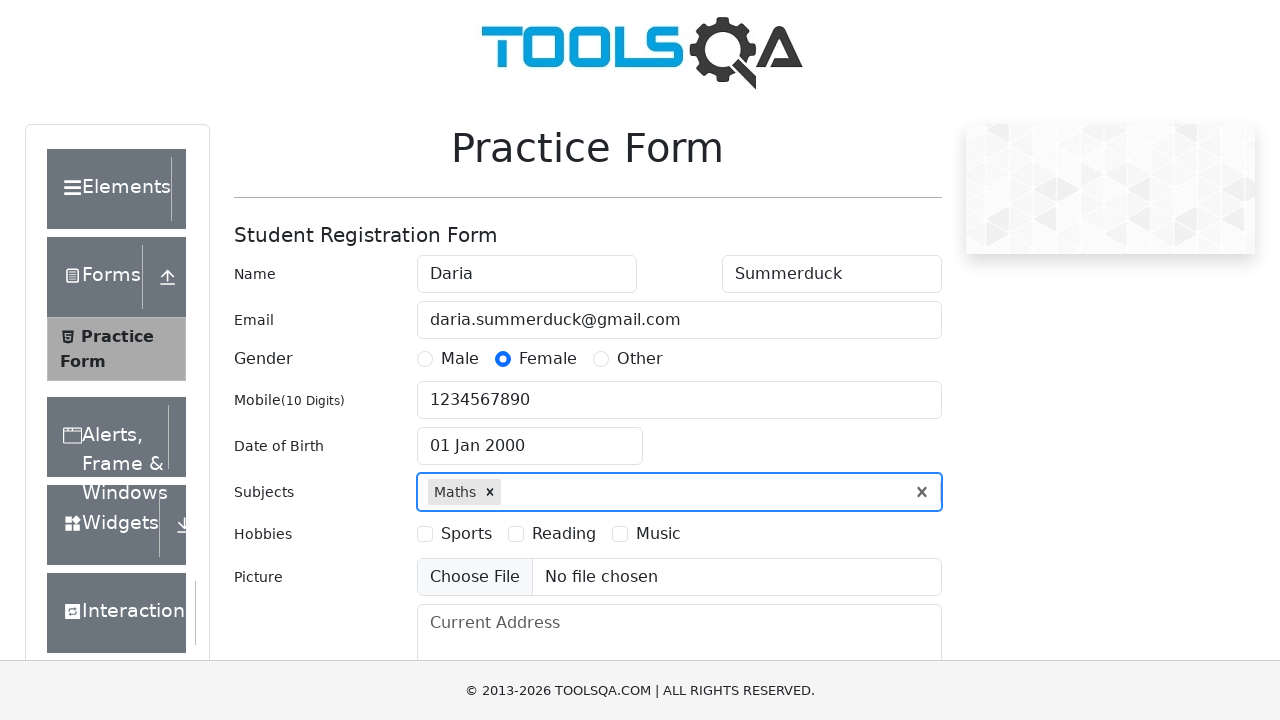

Selected hobby 'Reading' at (564, 534) on //label[text()='Reading']
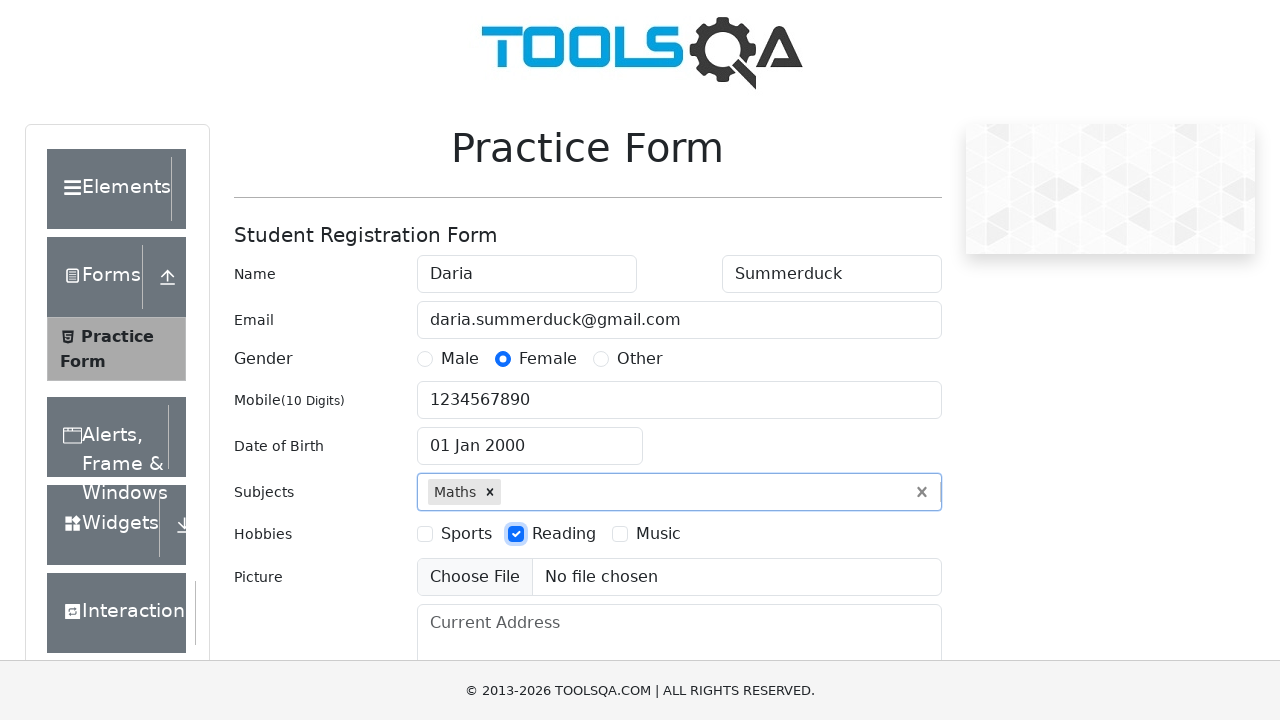

Filled current address with 'Minsk' on #currentAddress
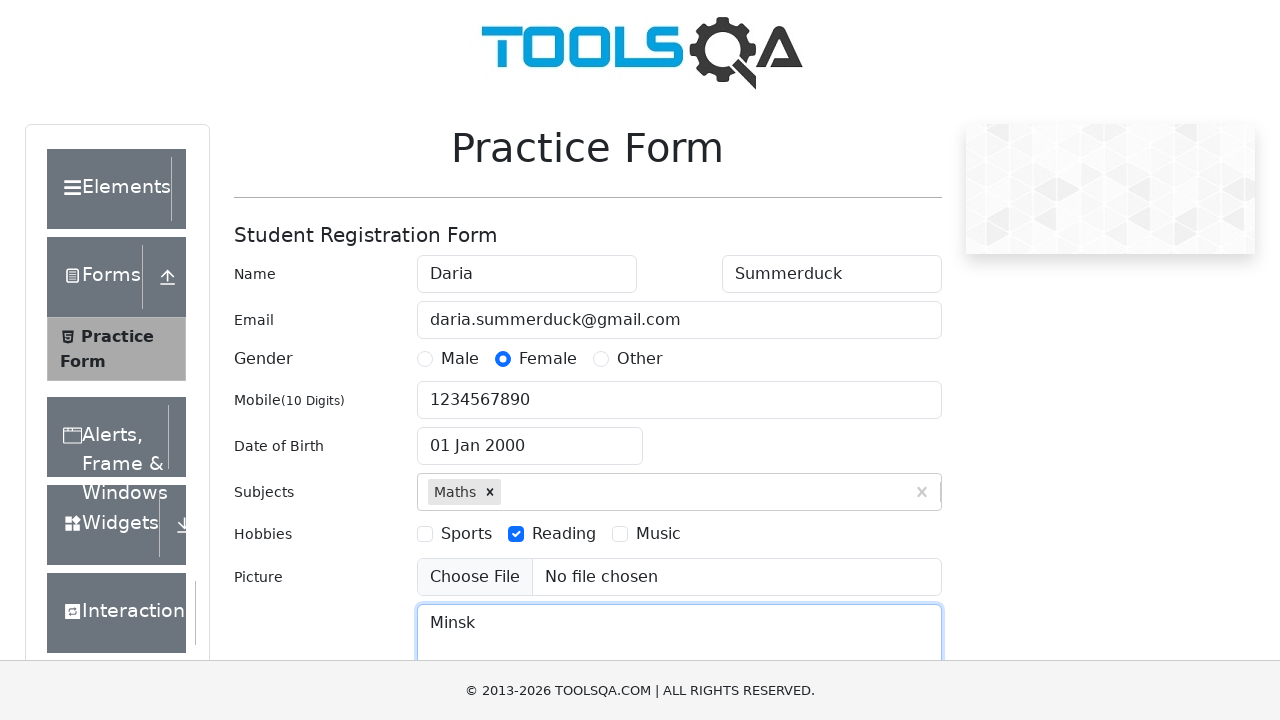

Filled state input field with 'NCR' on #react-select-3-input
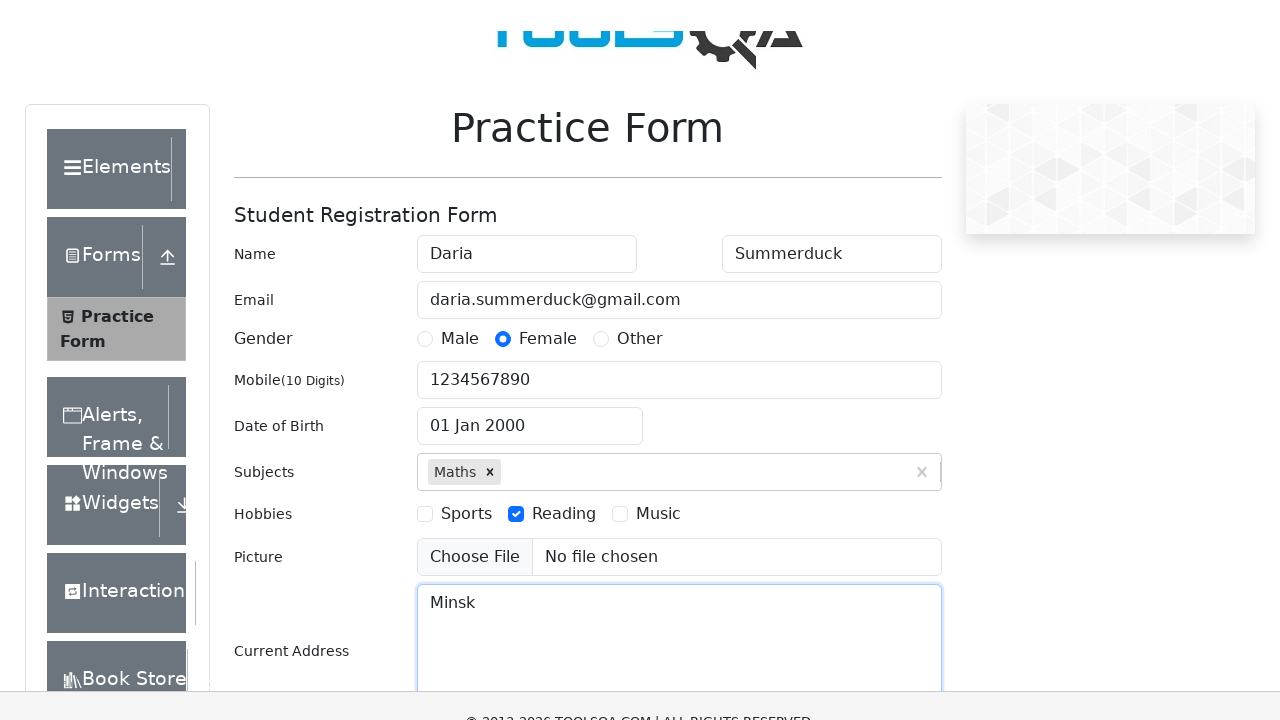

Pressed Enter to confirm state selection on #react-select-3-input
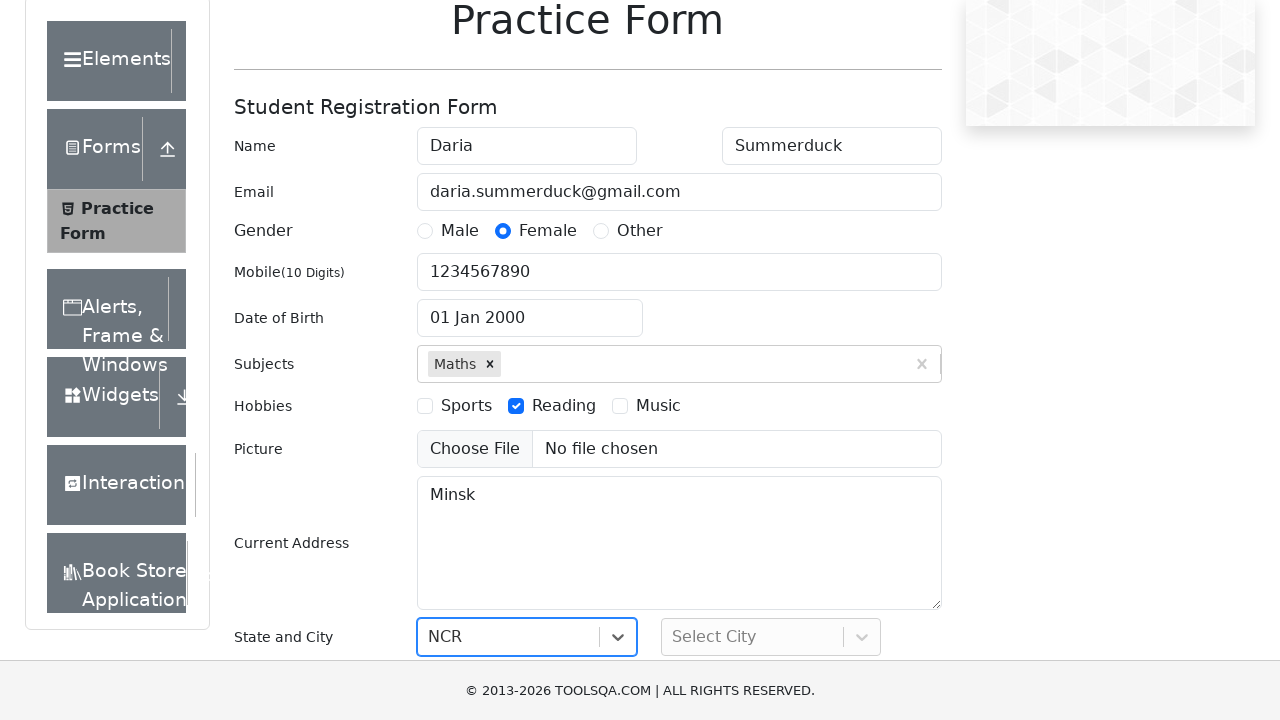

Filled city input field with 'Delhi' on #react-select-4-input
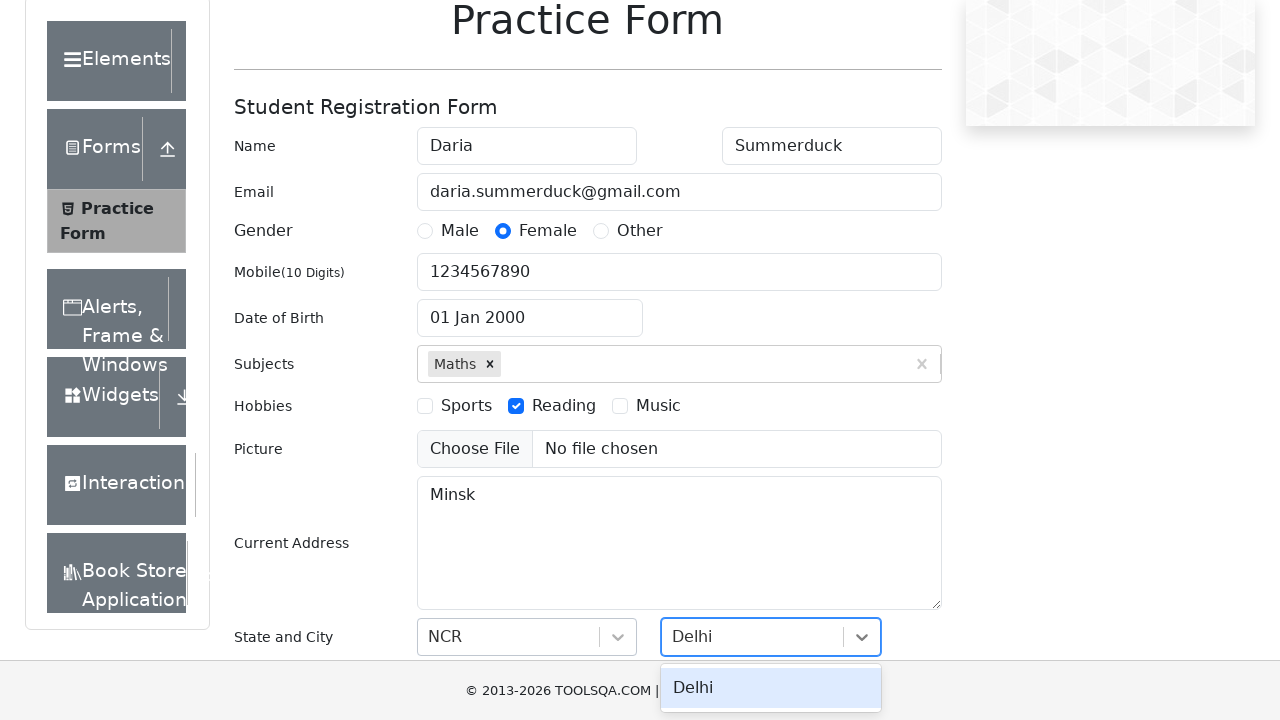

Pressed Enter to confirm city selection on #react-select-4-input
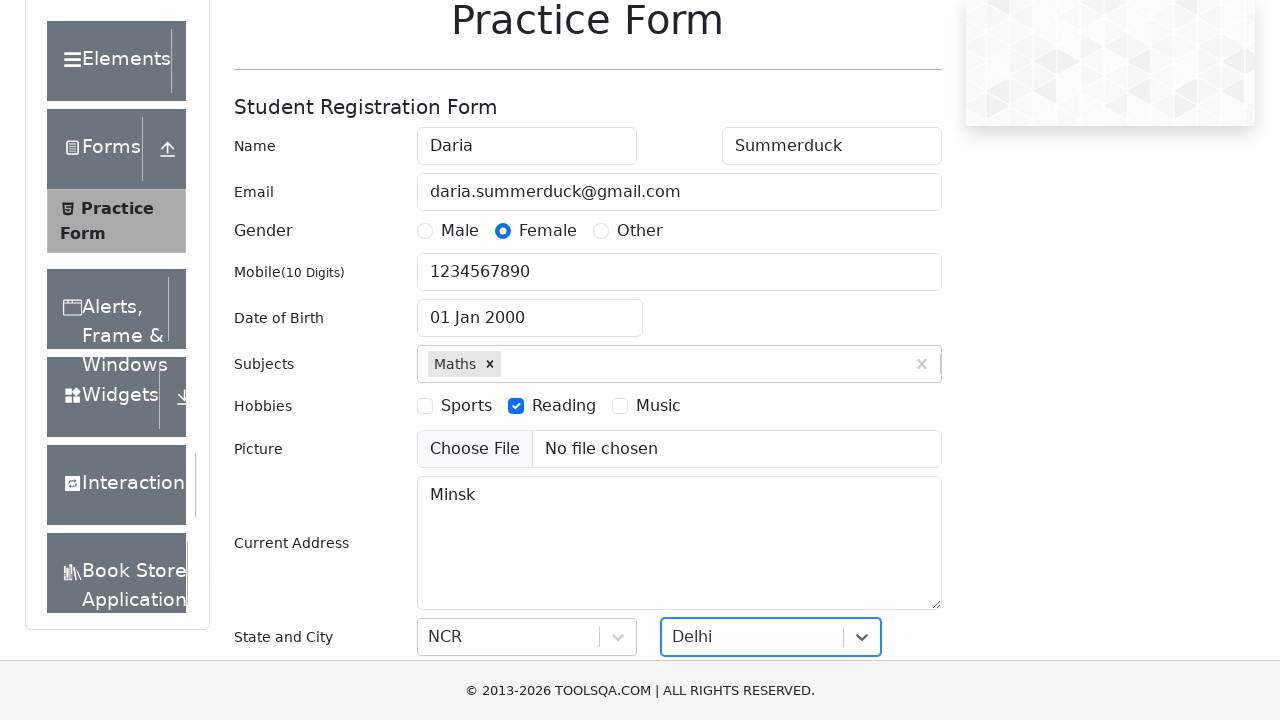

Clicked submit button to submit the registration form at (885, 499) on #submit
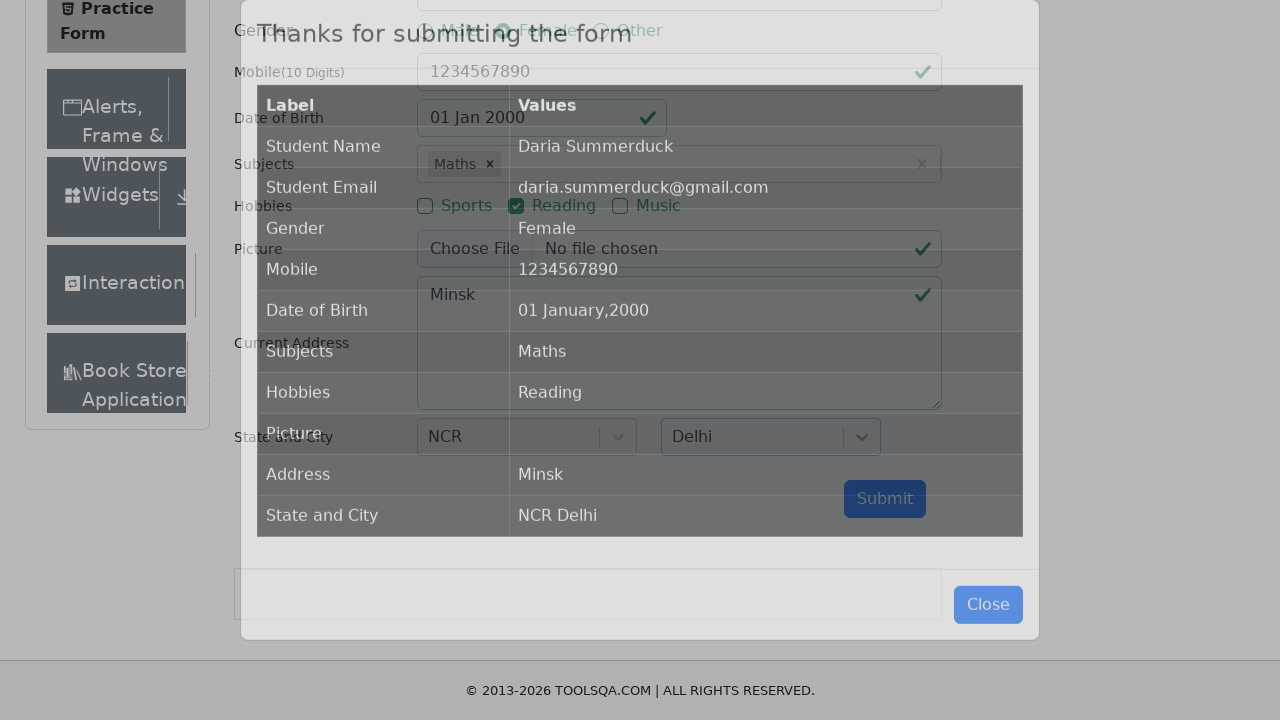

Confirmation modal appeared with title visible
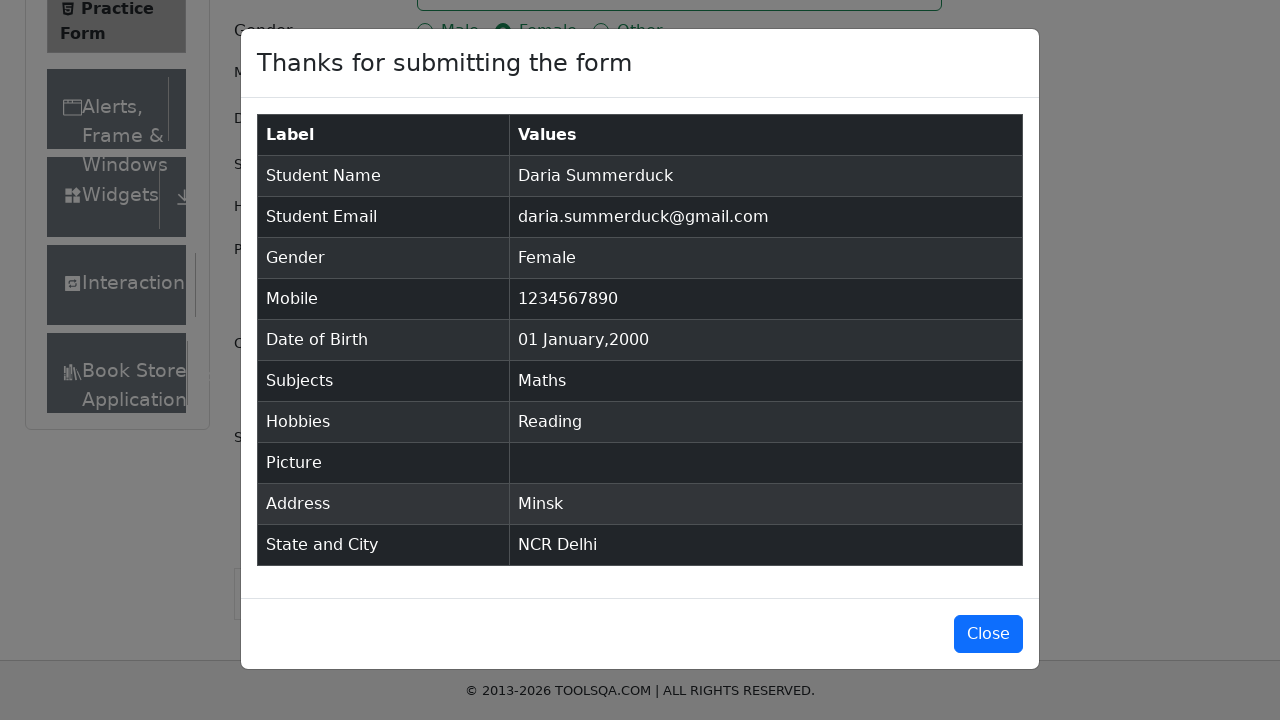

Modal body content is visible and form submission confirmed
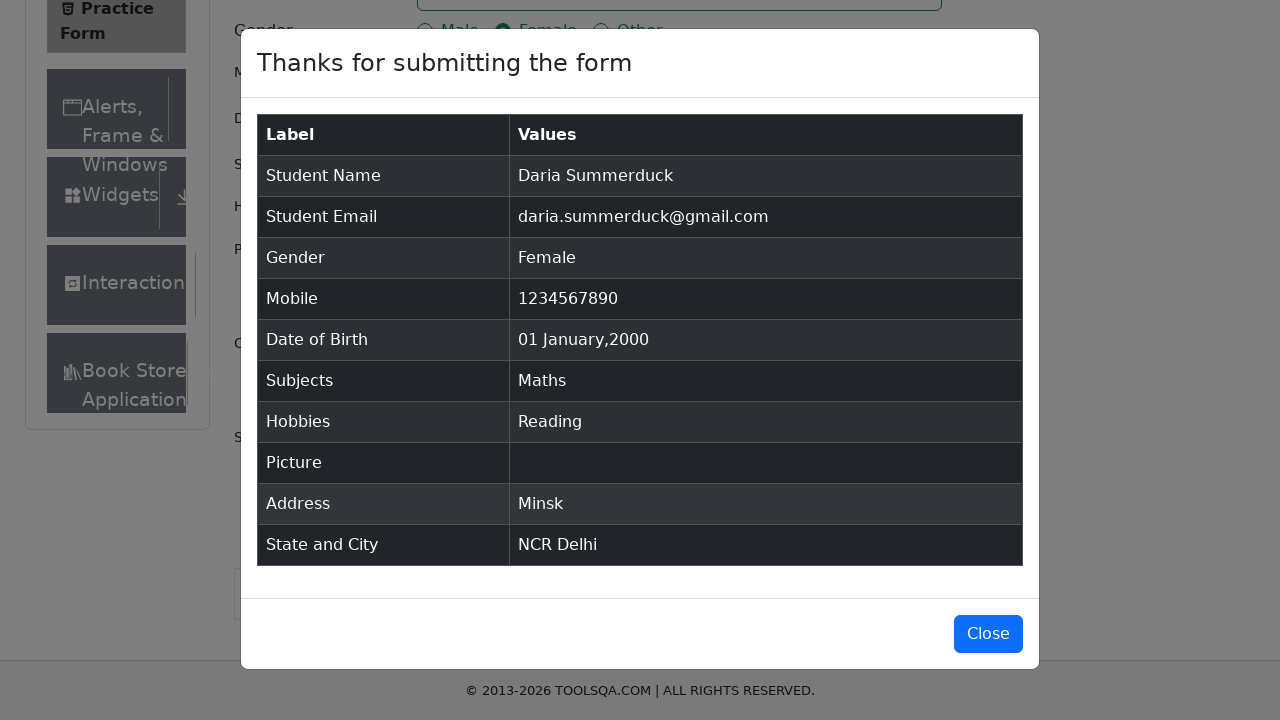

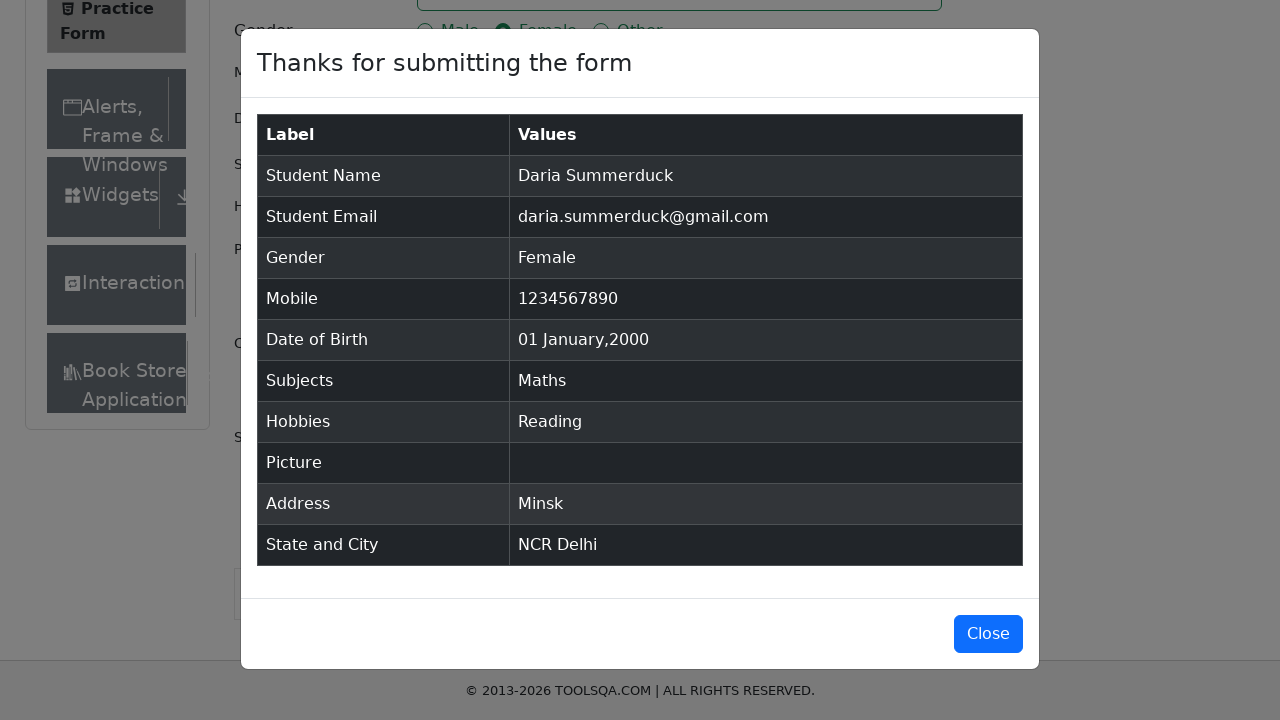